Navigates to the Chrome T-Rex dinosaur game and sends a spacebar key press to start/play the game

Starting URL: https://trex-runner.com/

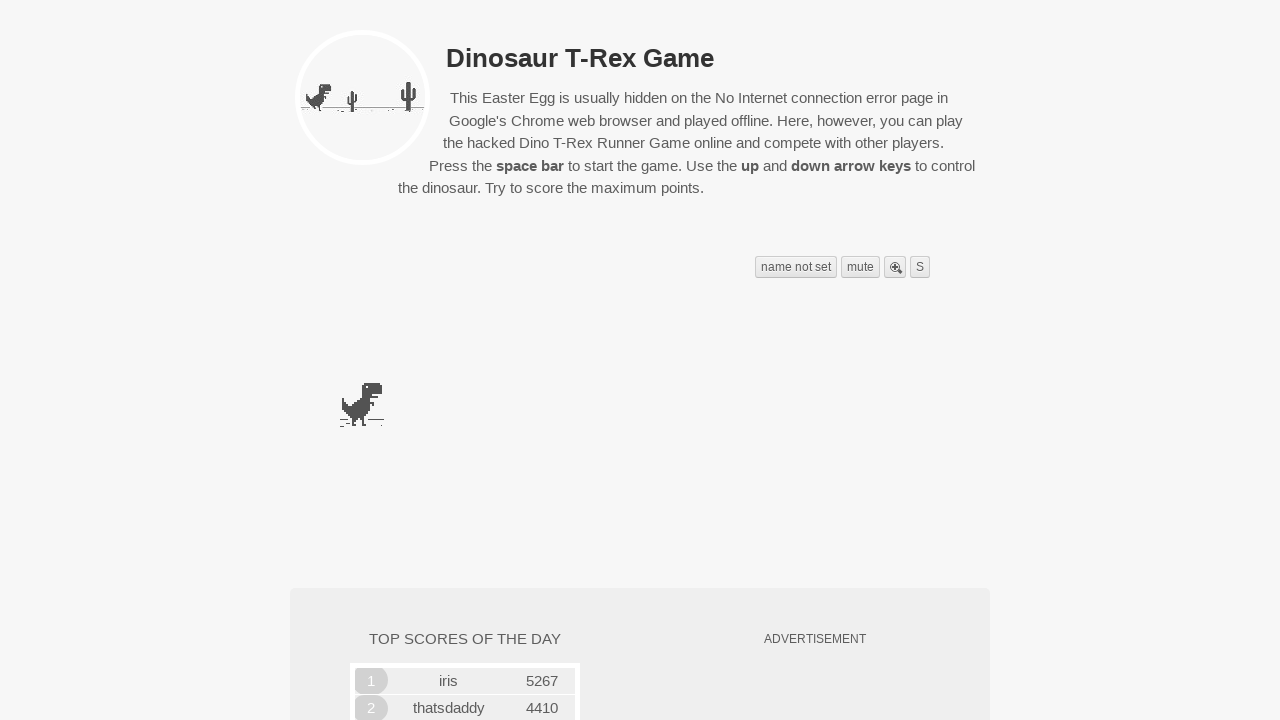

Navigated to Chrome T-Rex dinosaur game and waited for page to load
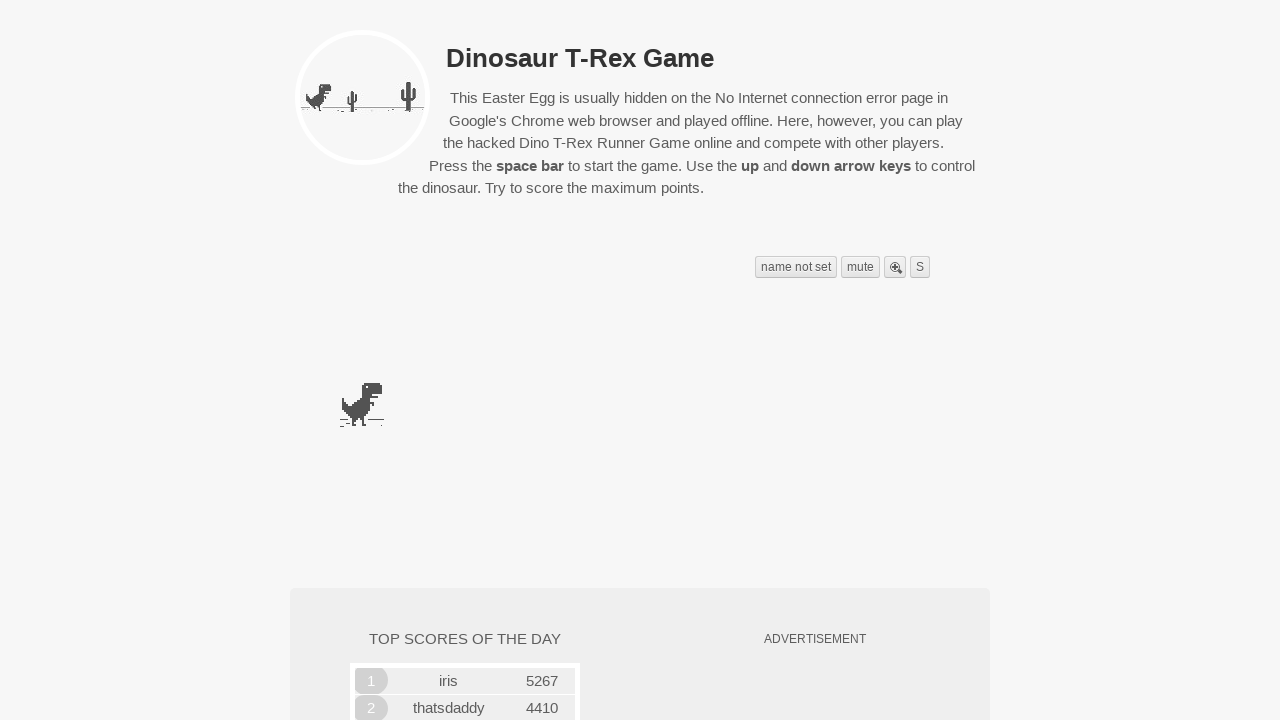

Pressed spacebar to start the dinosaur game on body
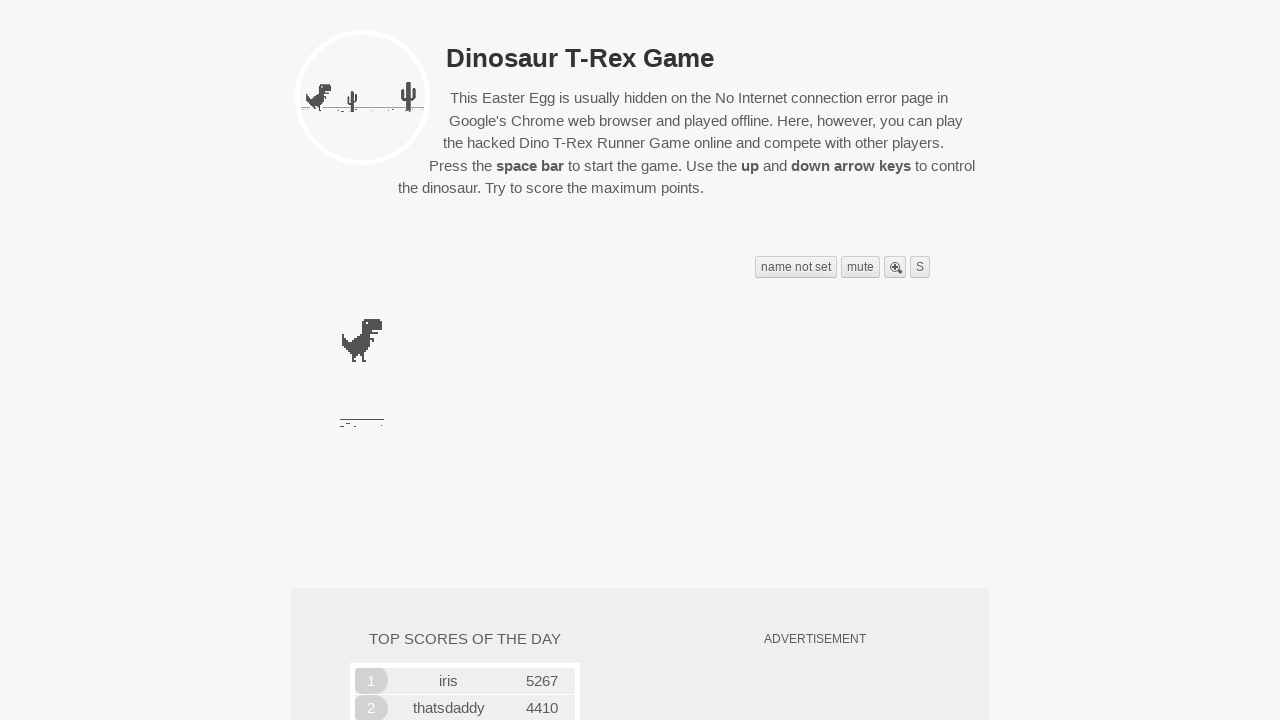

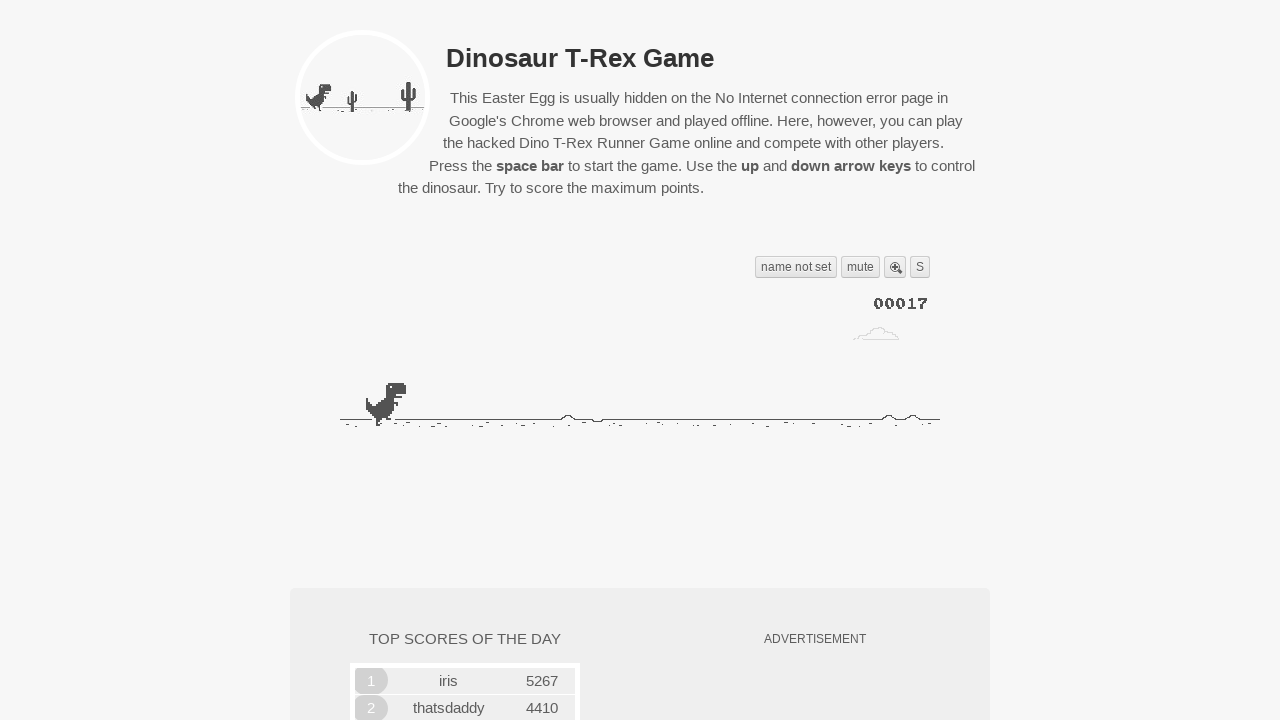